Tests dropdown functionality on a flight booking practice page by selecting currency from a static dropdown, incrementing adult passenger count, and selecting origin/destination cities from dynamic dropdowns

Starting URL: https://rahulshettyacademy.com/dropdownsPractise/

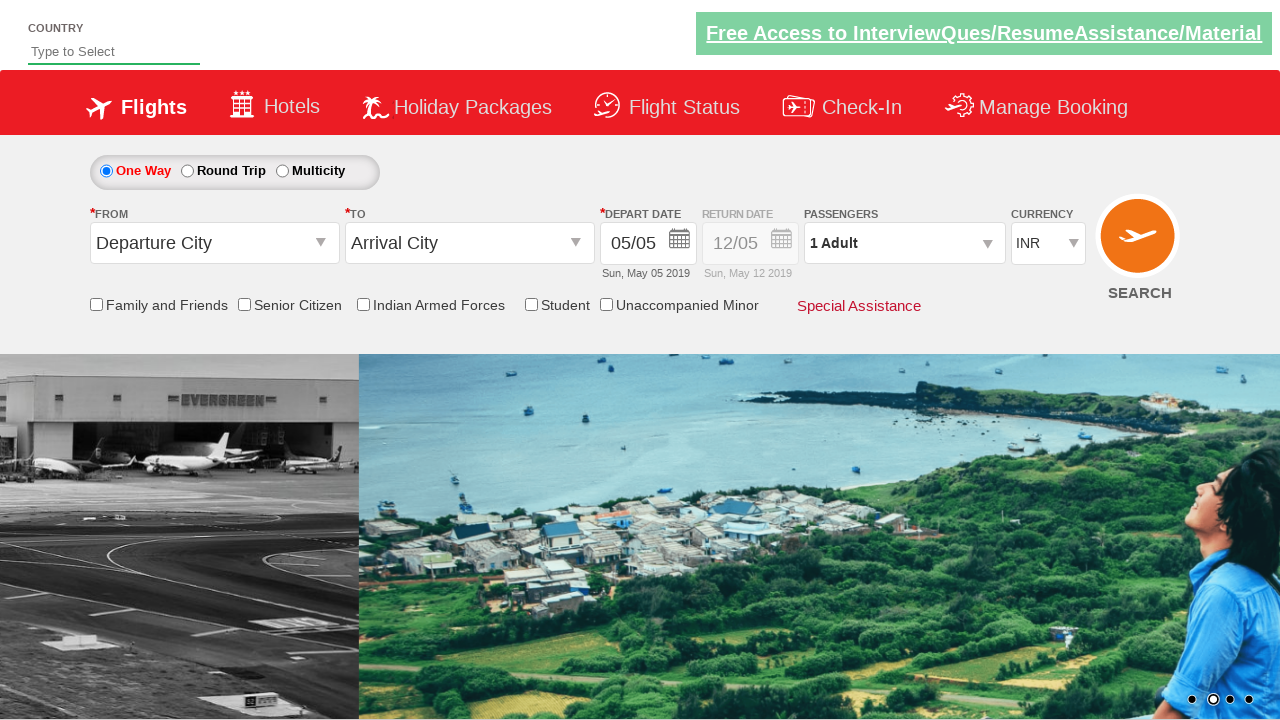

Selected INR from currency dropdown on #ctl00_mainContent_DropDownListCurrency
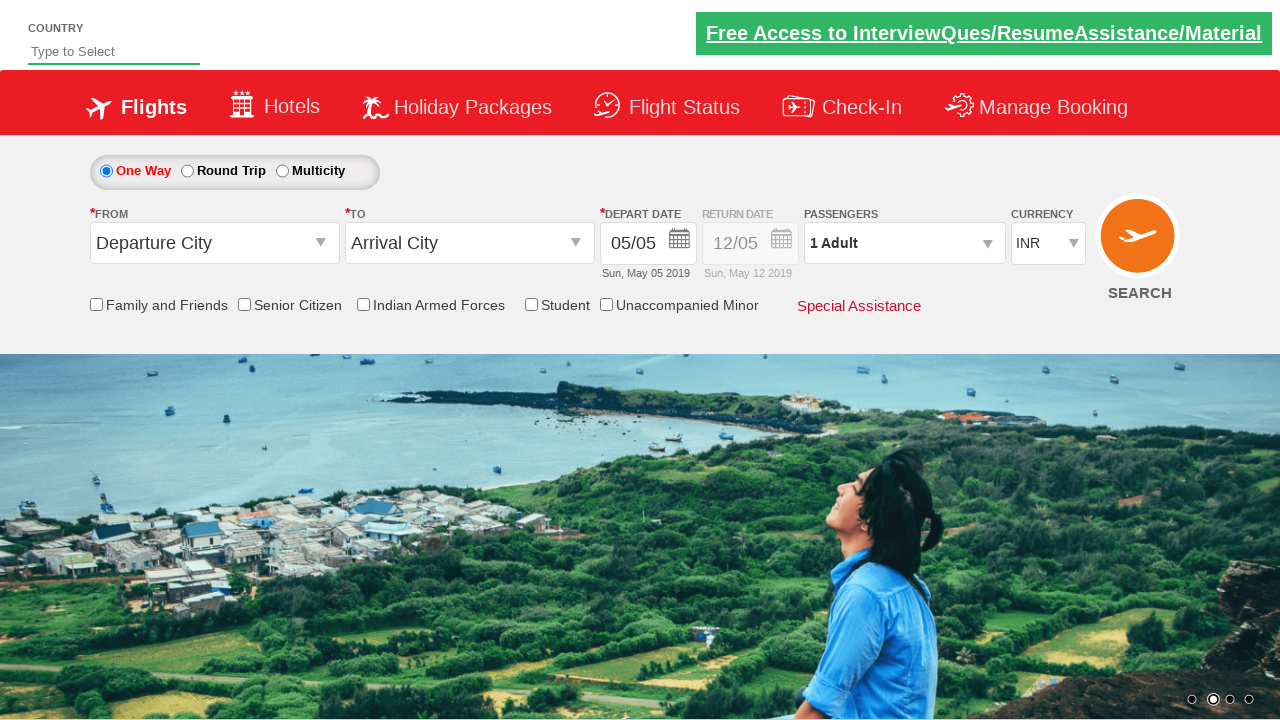

Clicked passenger info dropdown to open it at (904, 243) on #divpaxinfo
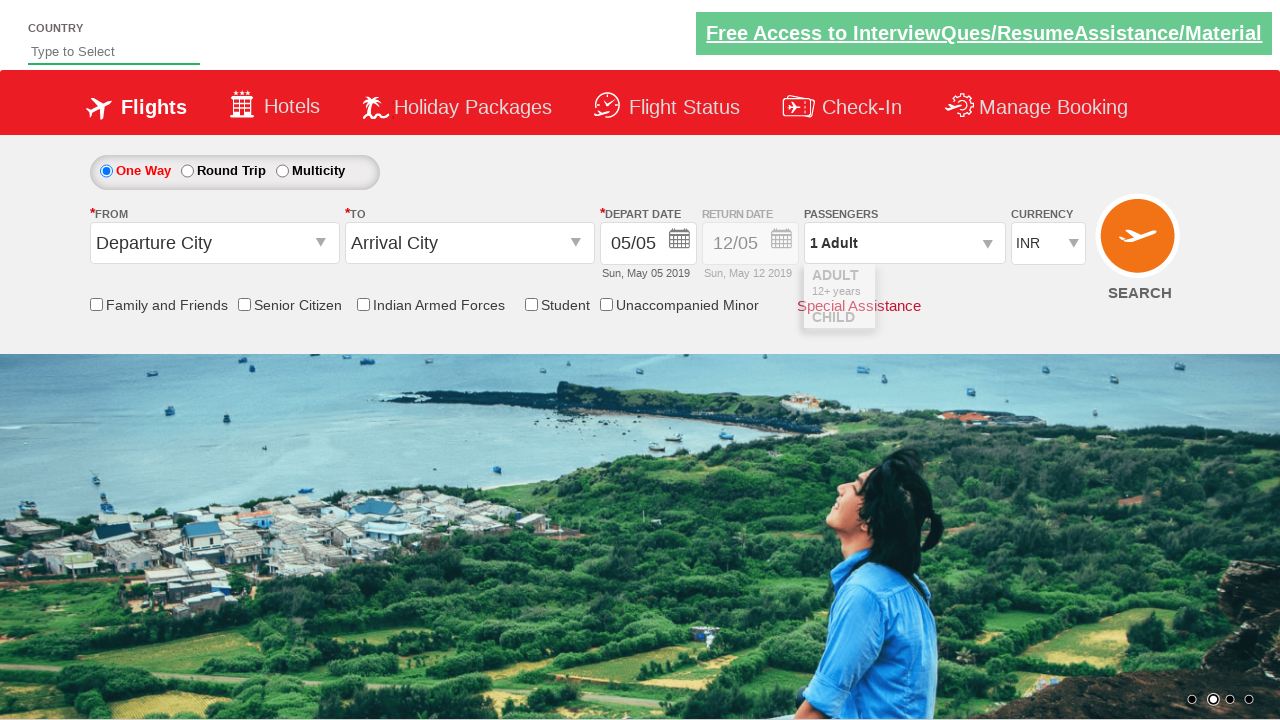

Passenger increment button became visible
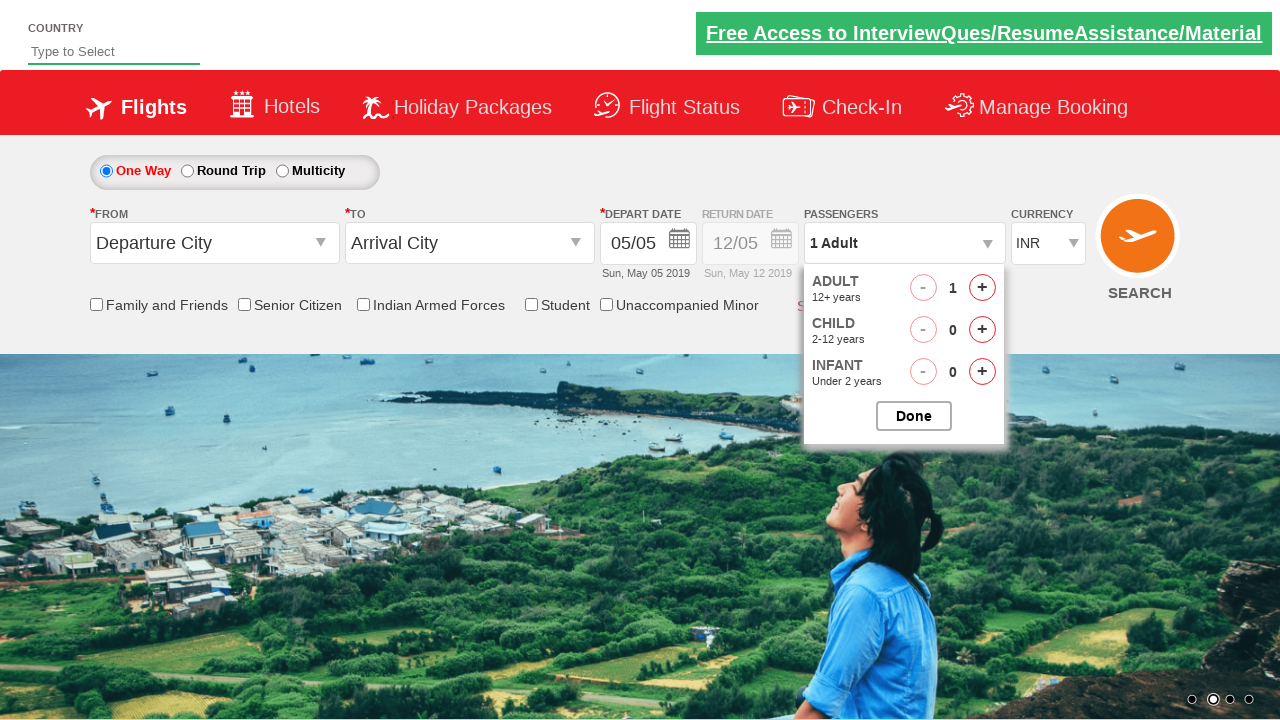

Incremented adult passenger count (iteration 1/4) at (982, 288) on #hrefIncAdt
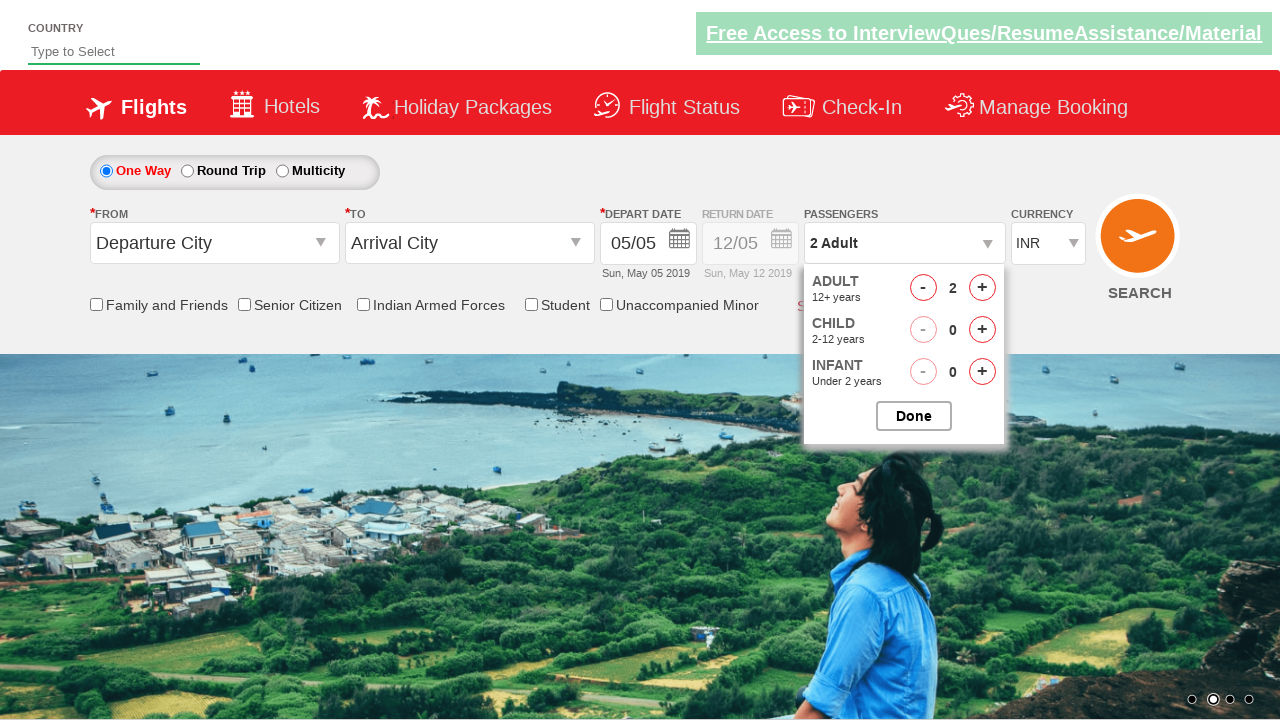

Incremented adult passenger count (iteration 2/4) at (982, 288) on #hrefIncAdt
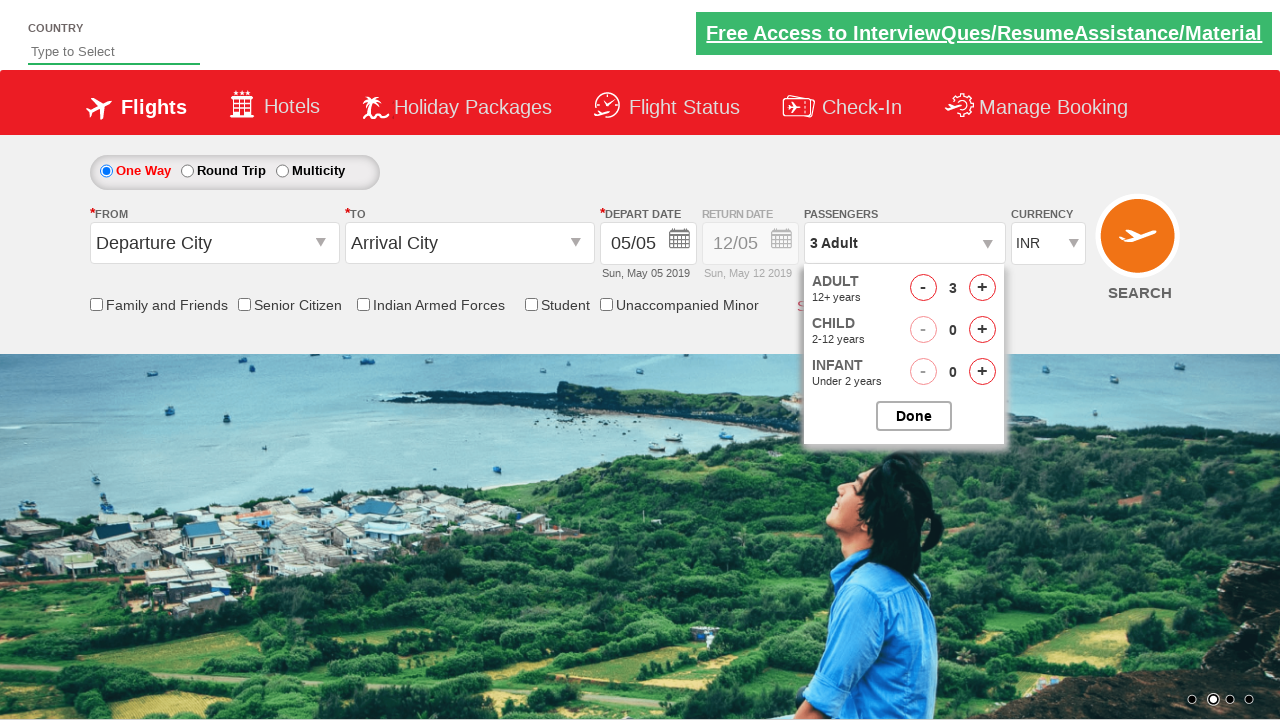

Incremented adult passenger count (iteration 3/4) at (982, 288) on #hrefIncAdt
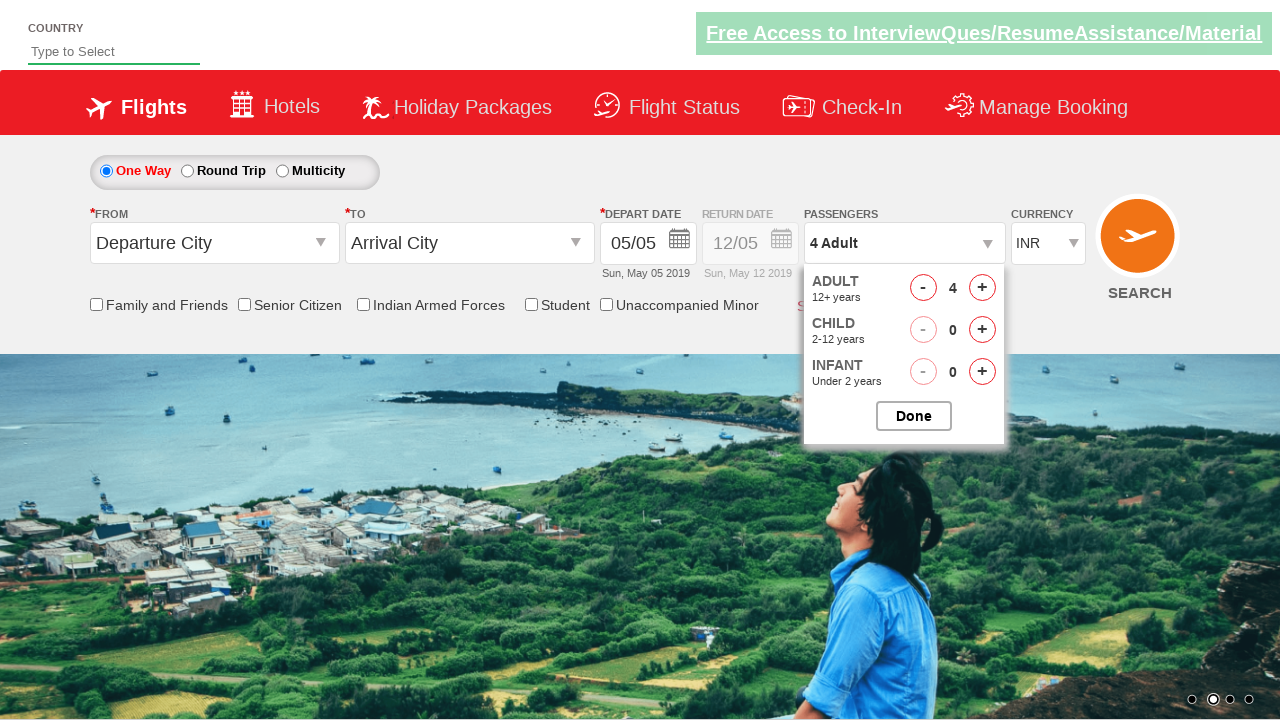

Incremented adult passenger count (iteration 4/4) at (982, 288) on #hrefIncAdt
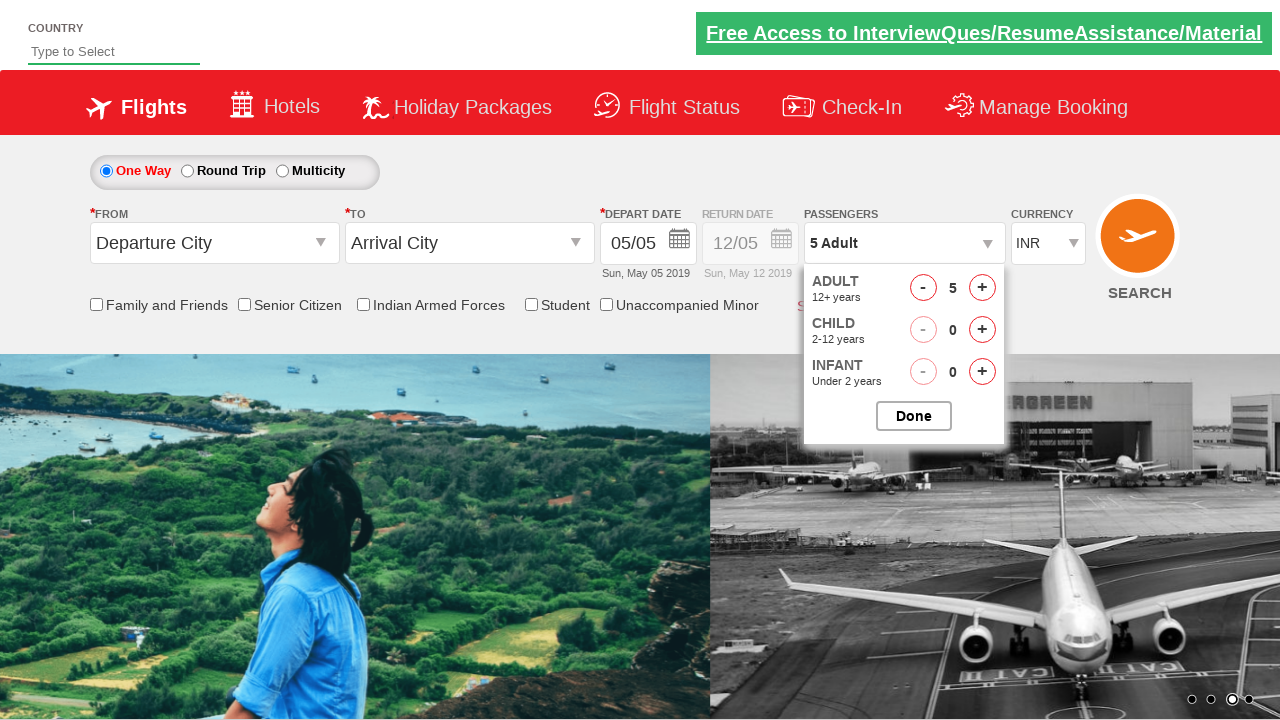

Closed passenger selection dropdown at (914, 416) on #btnclosepaxoption
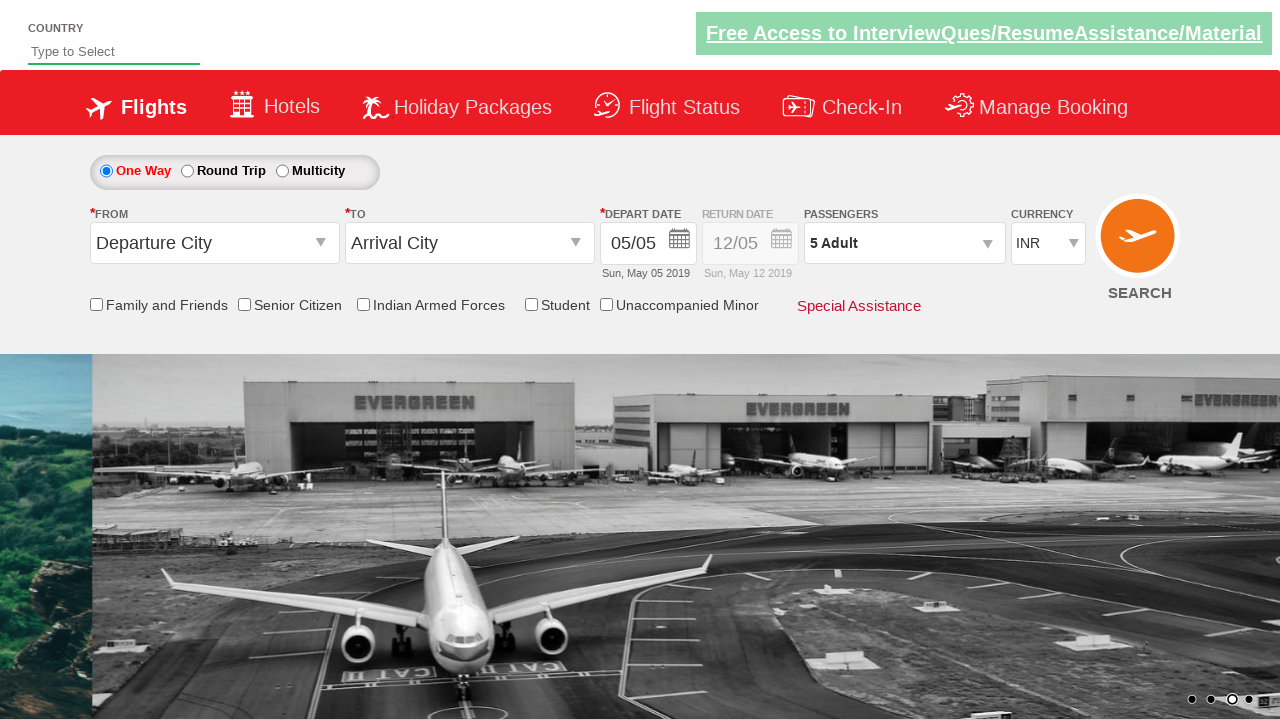

Verified passenger info section is loaded with 5 adults
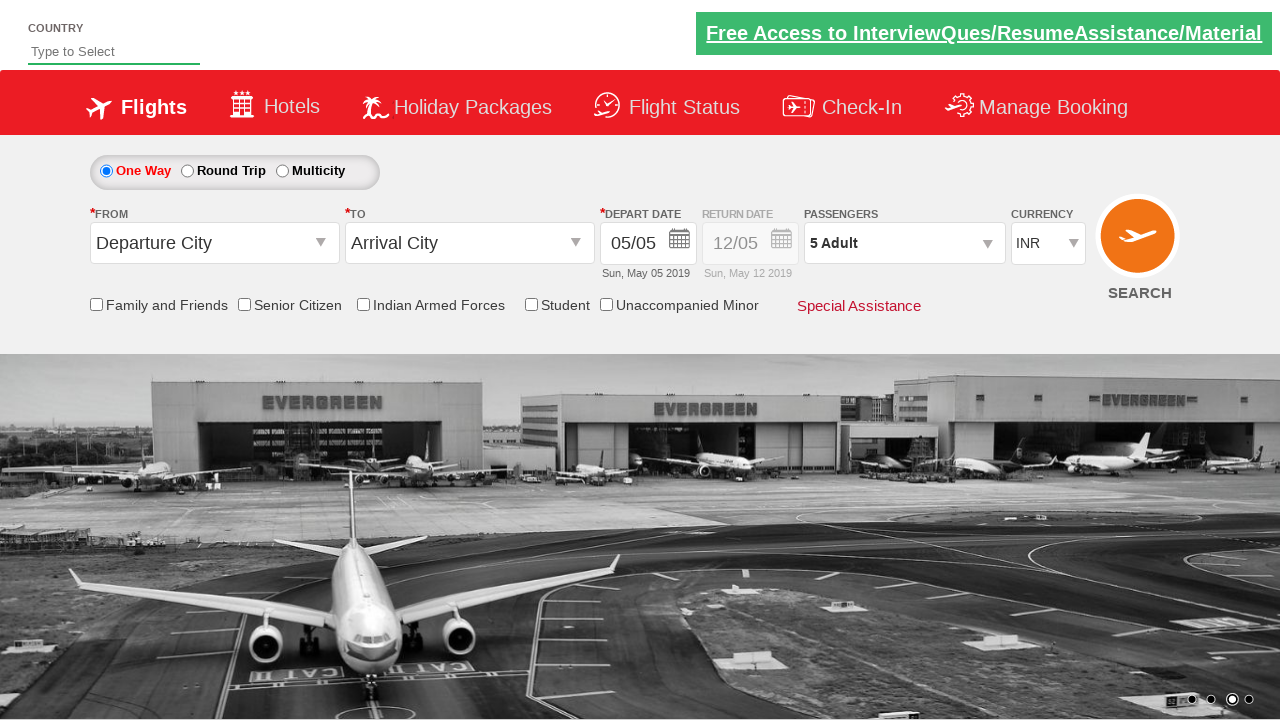

Opened origin city dropdown at (214, 243) on #ctl00_mainContent_ddl_originStation1_CTXT
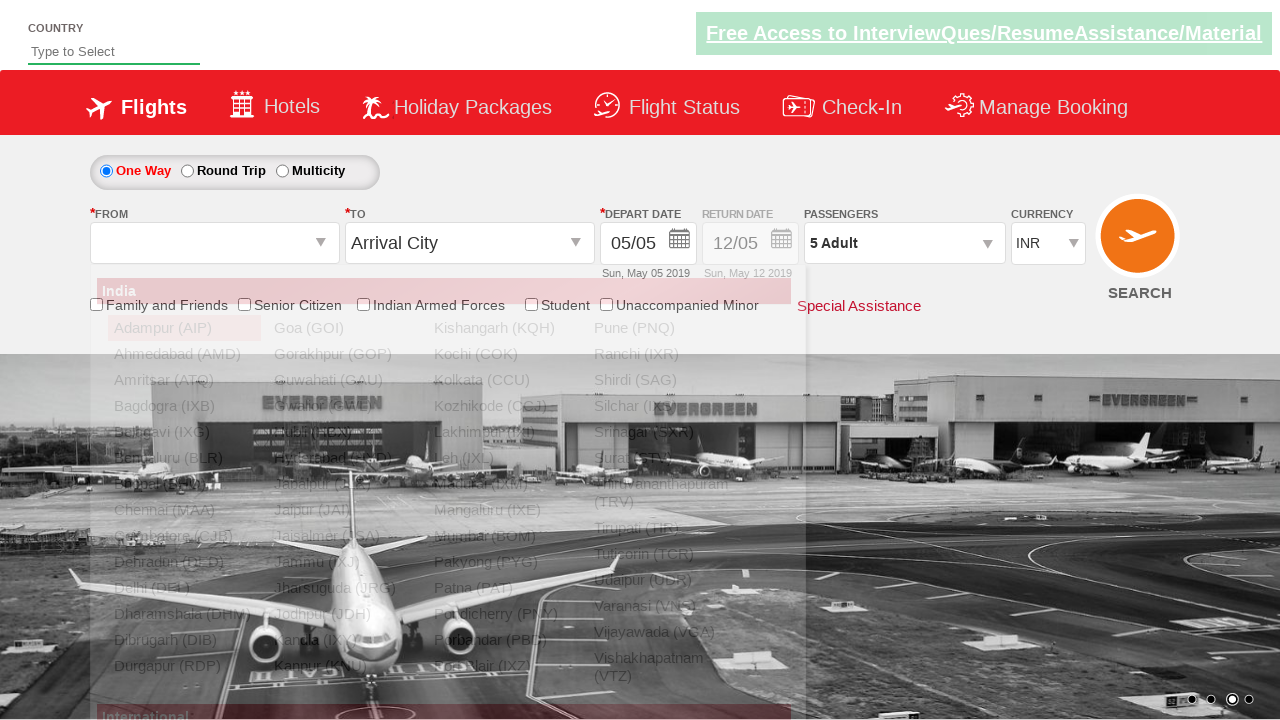

Selected Chennai (MAA) as origin city at (184, 510) on a:has-text('Chennai (MAA)')
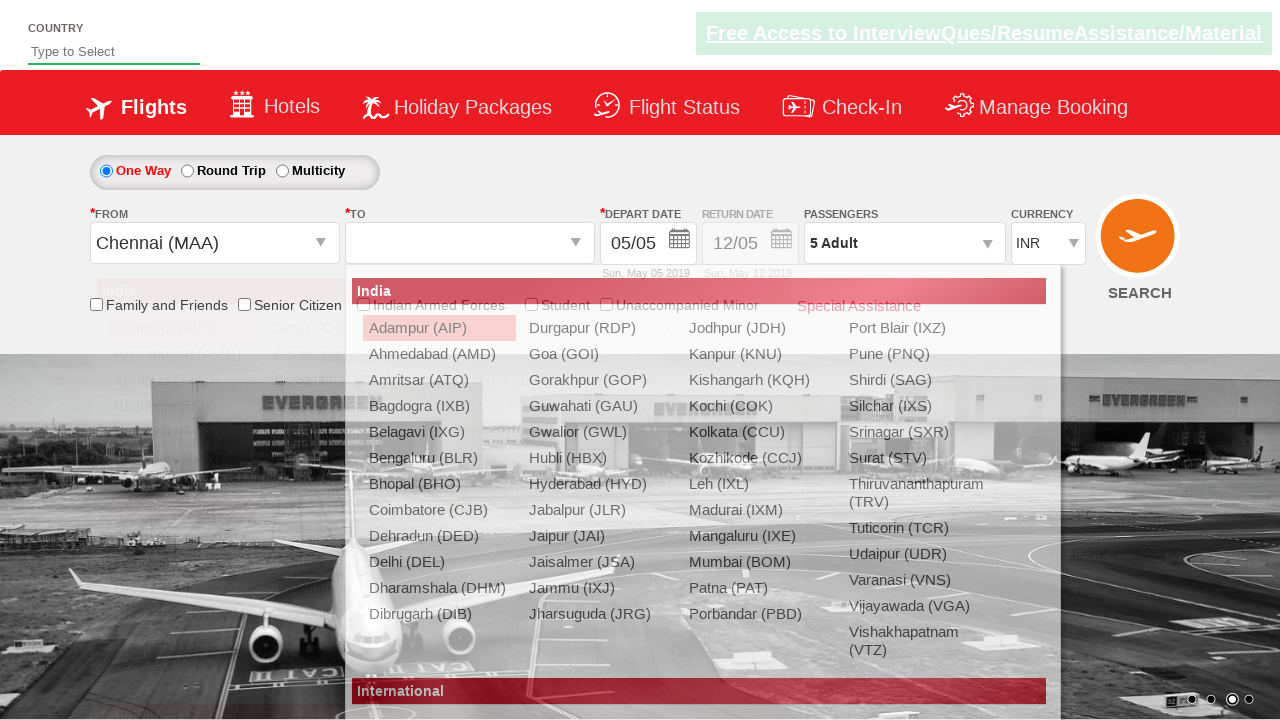

Waited for destination dropdown to be ready
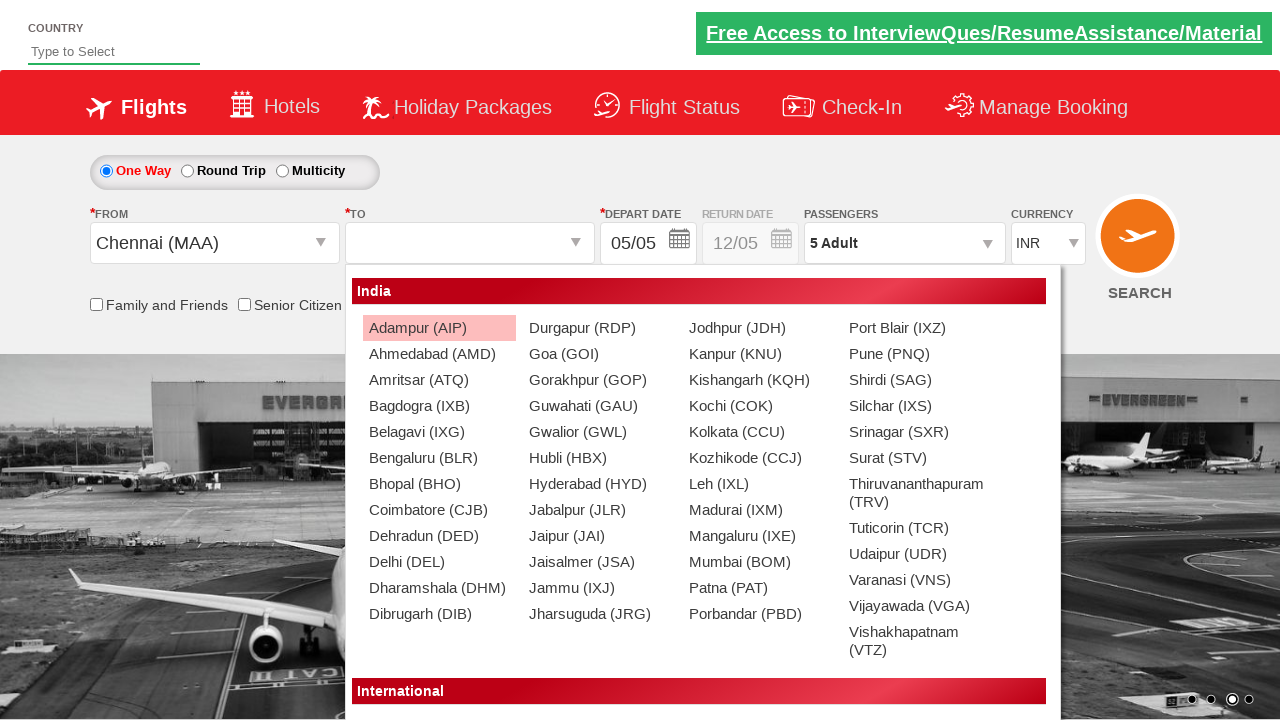

Selected Bangalore (BLR) as destination city at (439, 458) on (//a[@value='BLR'])[2]
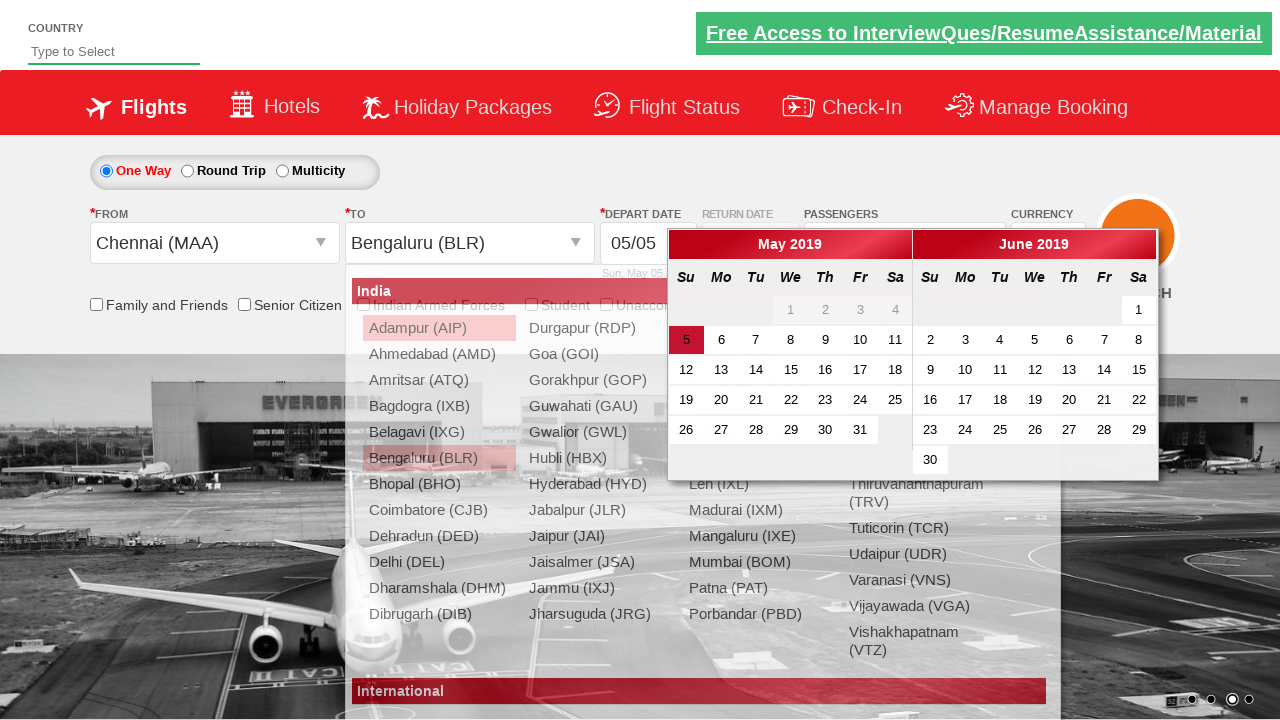

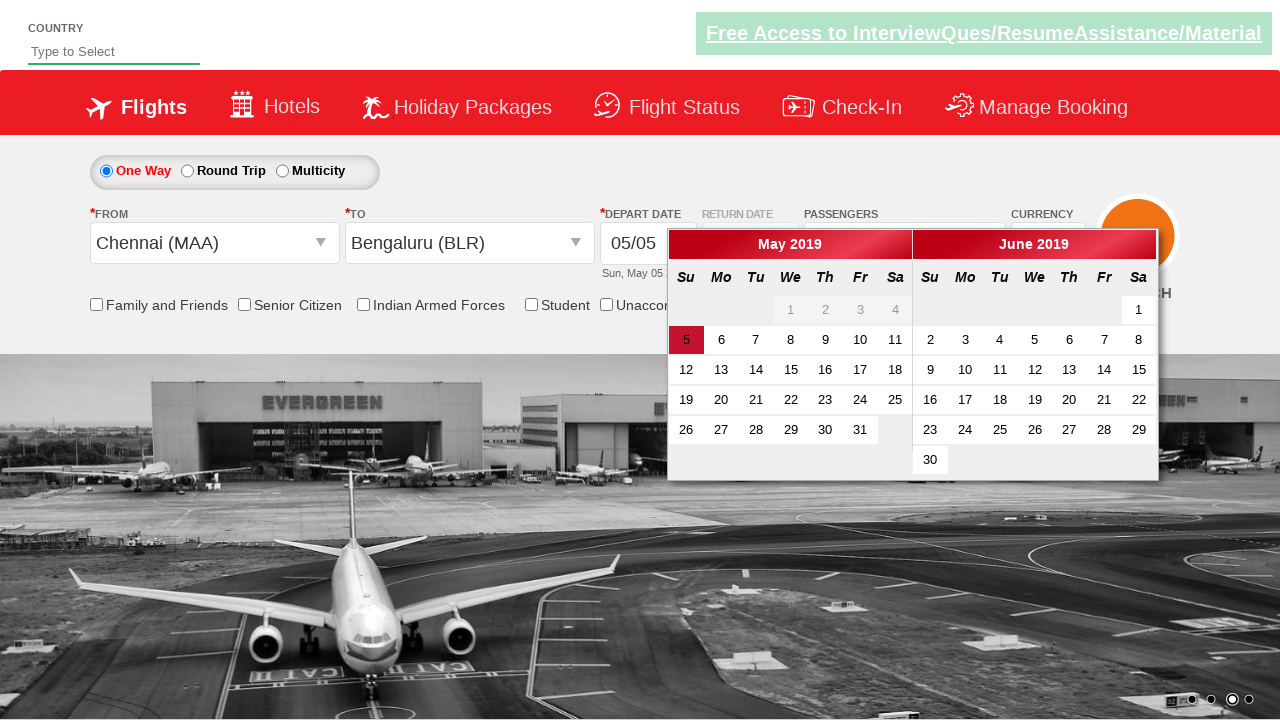